Tests a vegetable shopping site by searching for products containing "ca", verifying the product count, clicking add to cart for Cashews, and verifying the brand logo text

Starting URL: https://rahulshettyacademy.com/seleniumPractise/#/

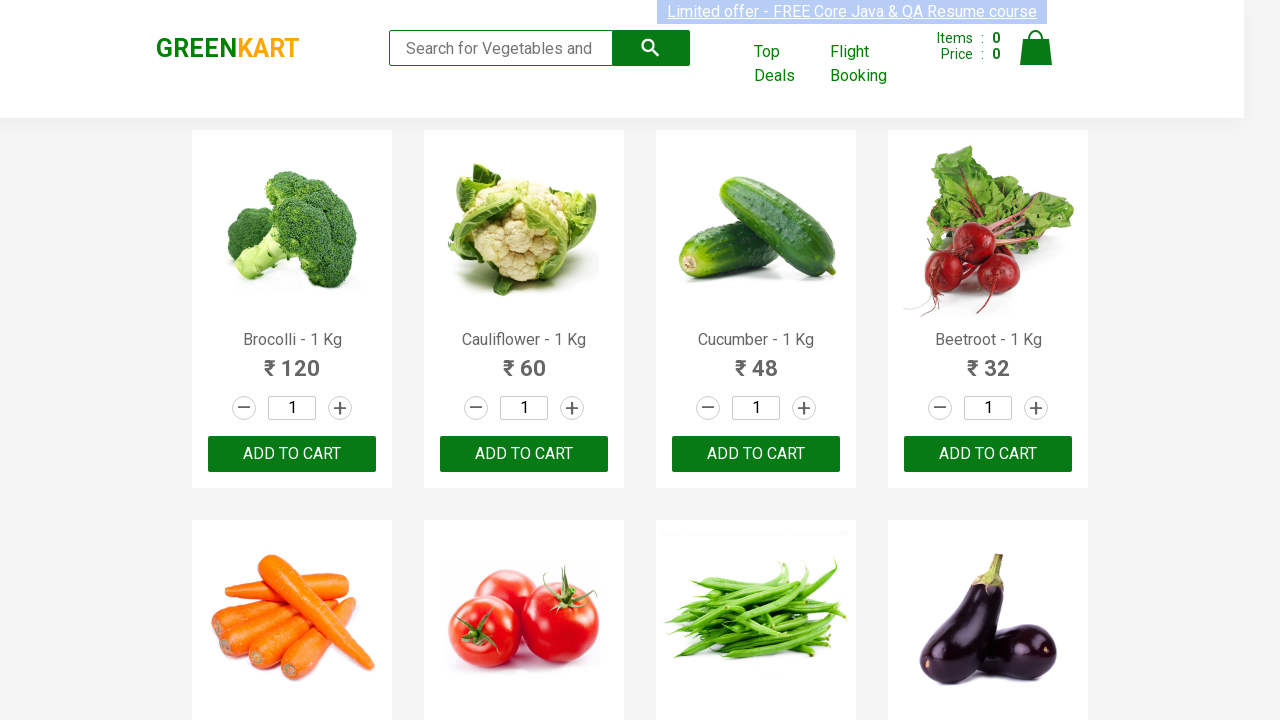

Filled search box with 'ca' to filter products on .search-keyword
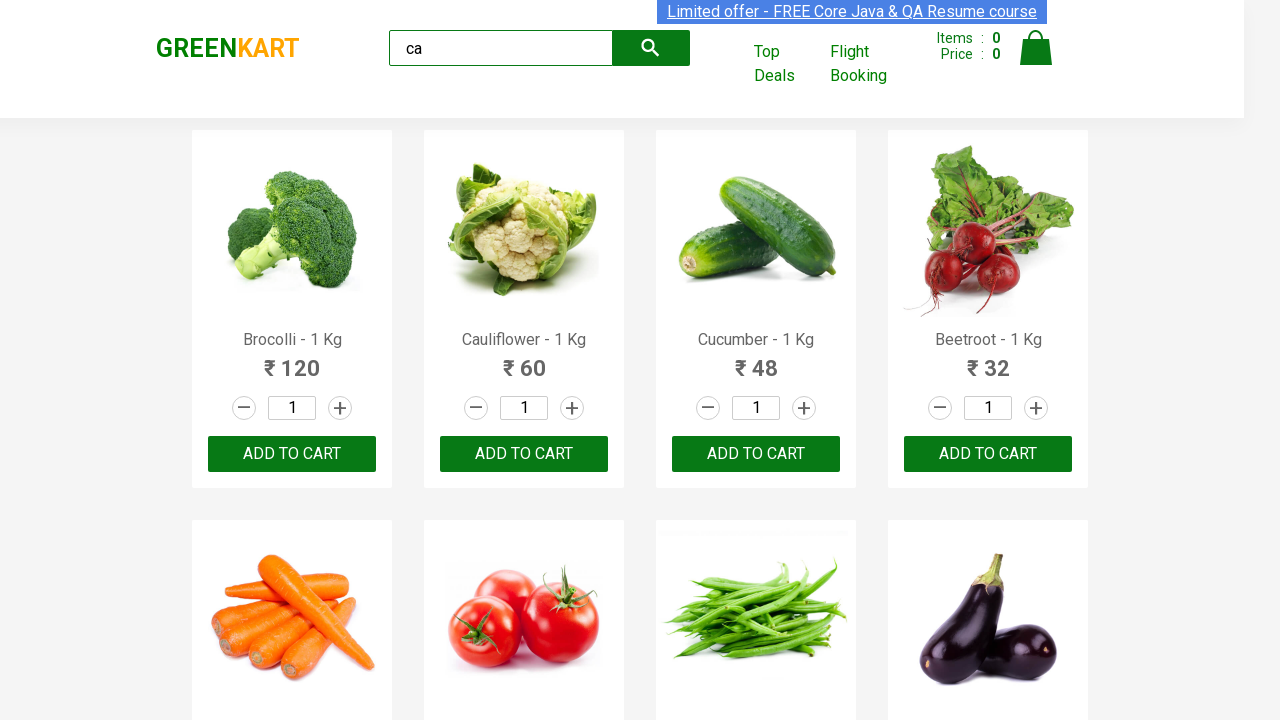

Waited 2000ms for products to load
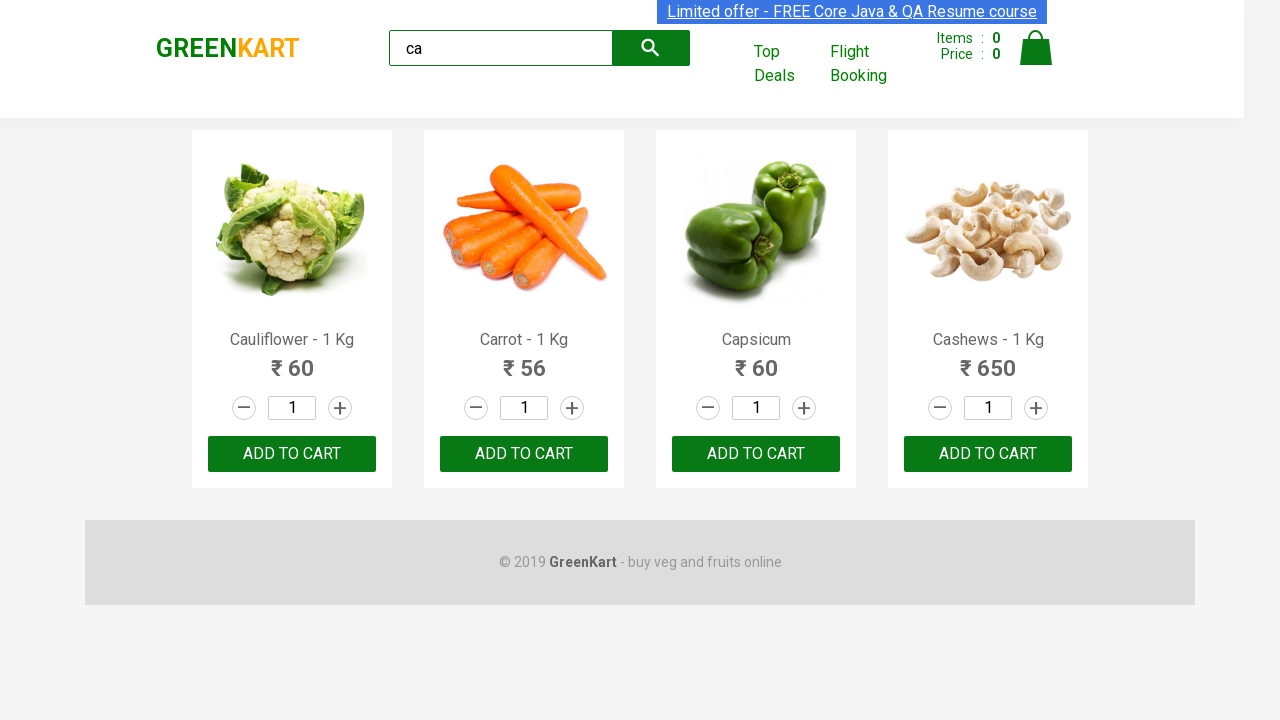

Product elements loaded and visible
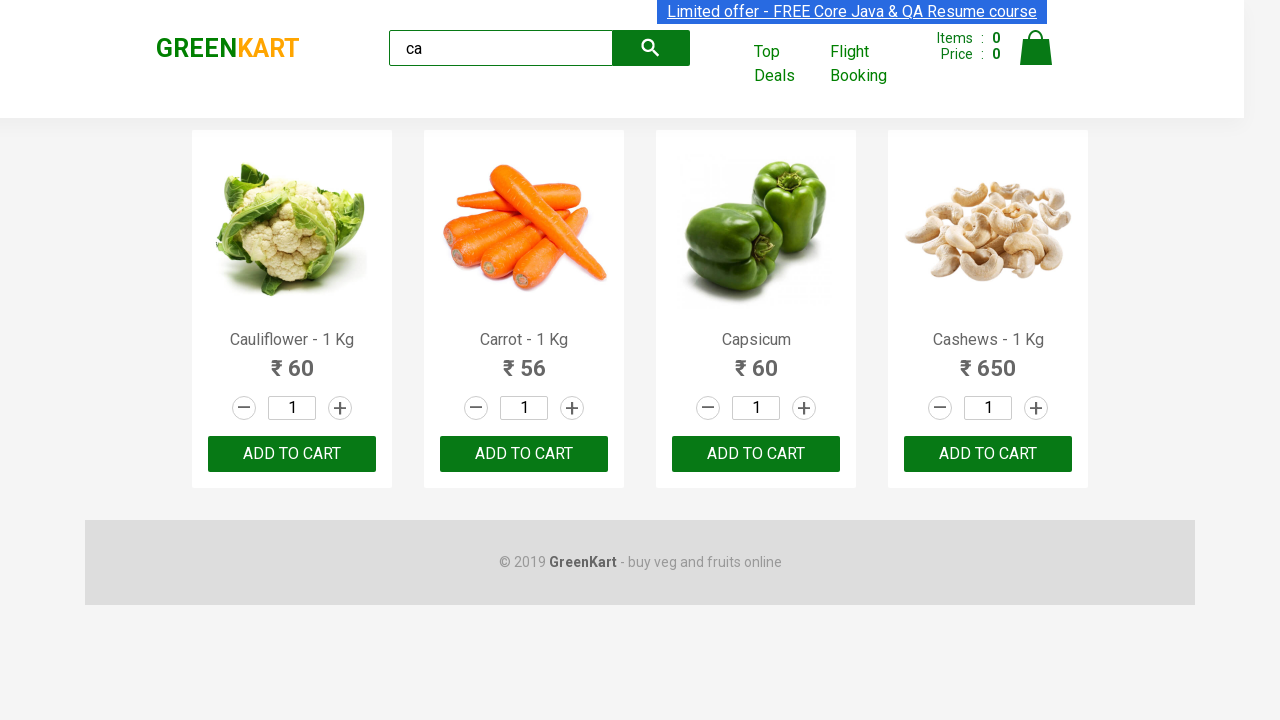

Retrieved all product elements (count: 4)
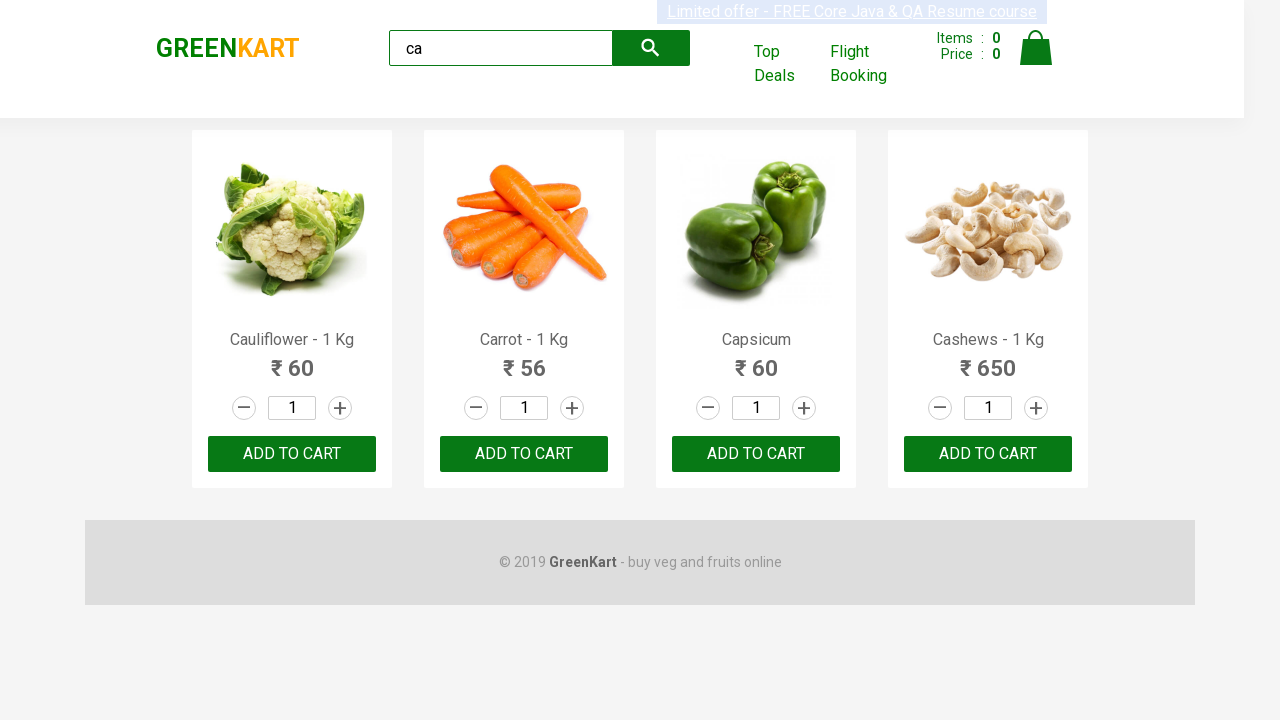

Retrieved product name: 'Cauliflower - 1 Kg'
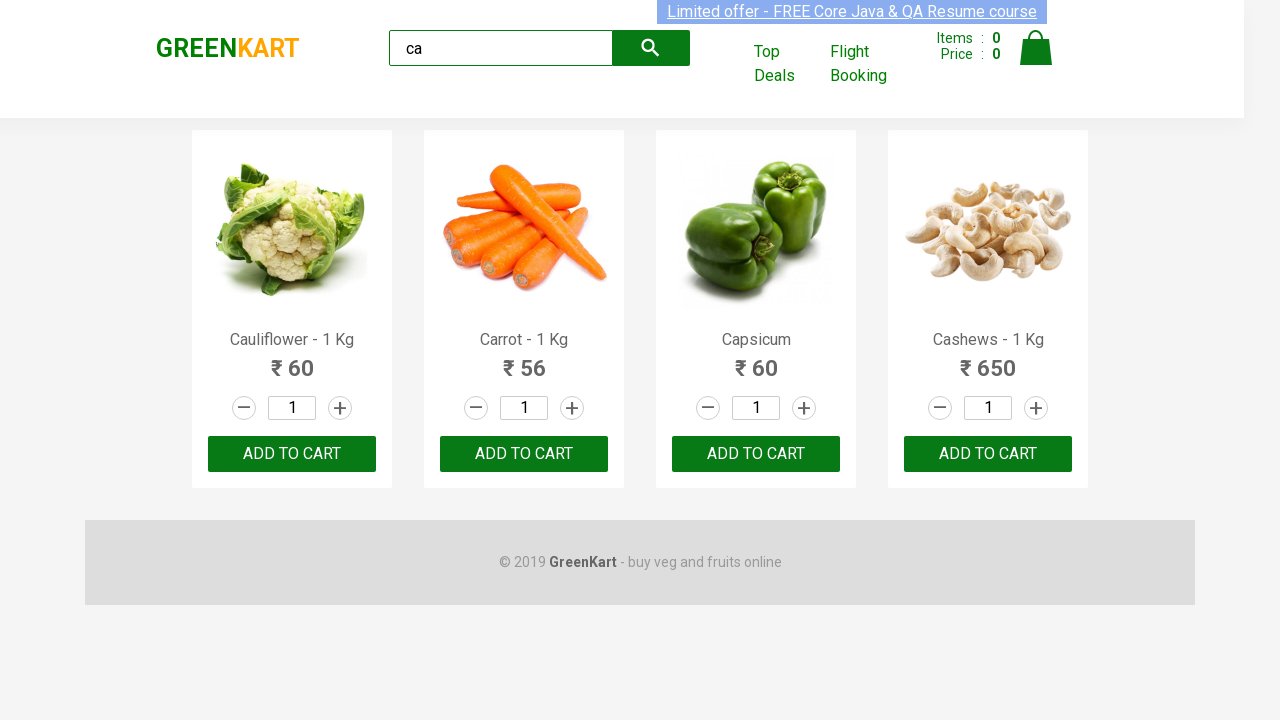

Retrieved product name: 'Carrot - 1 Kg'
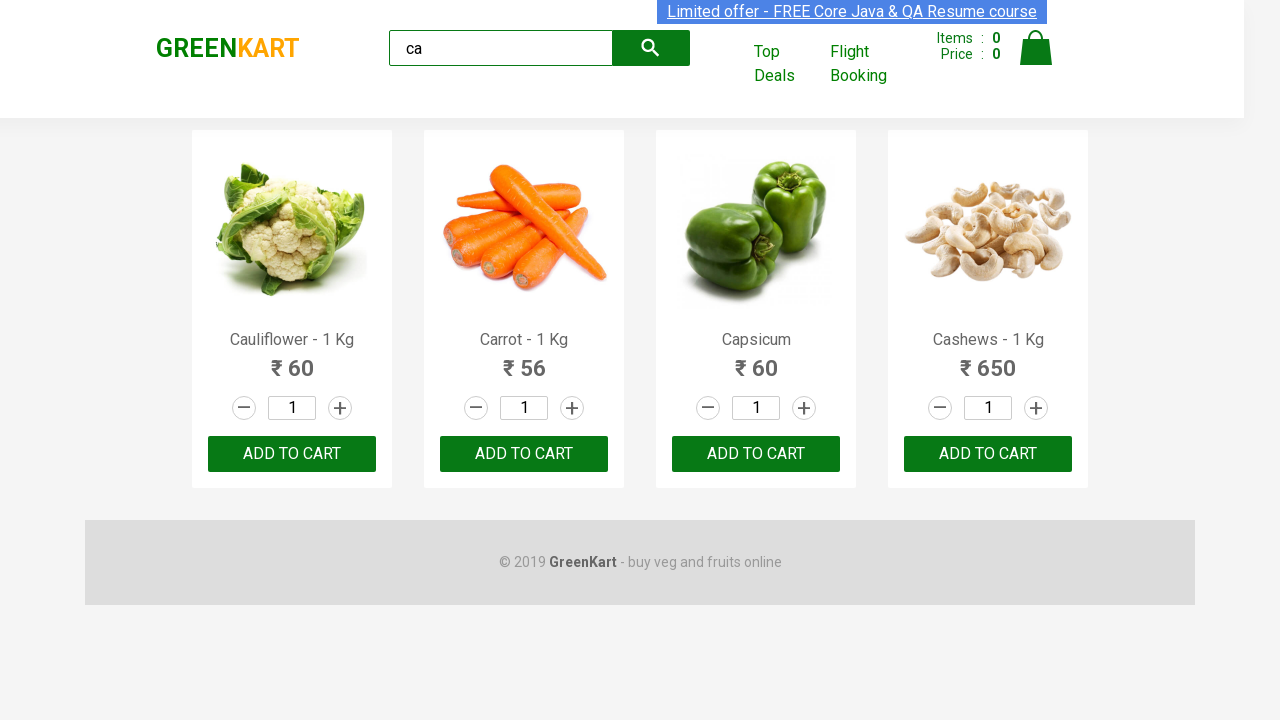

Retrieved product name: 'Capsicum'
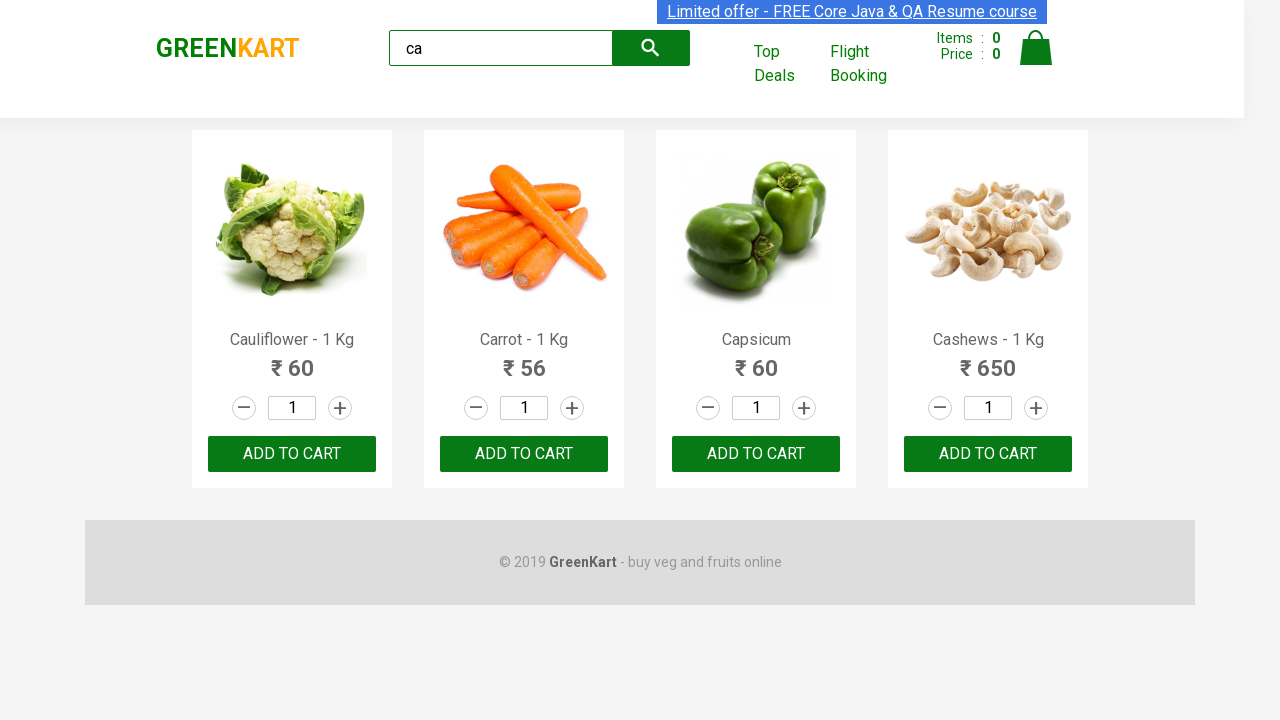

Retrieved product name: 'Cashews - 1 Kg'
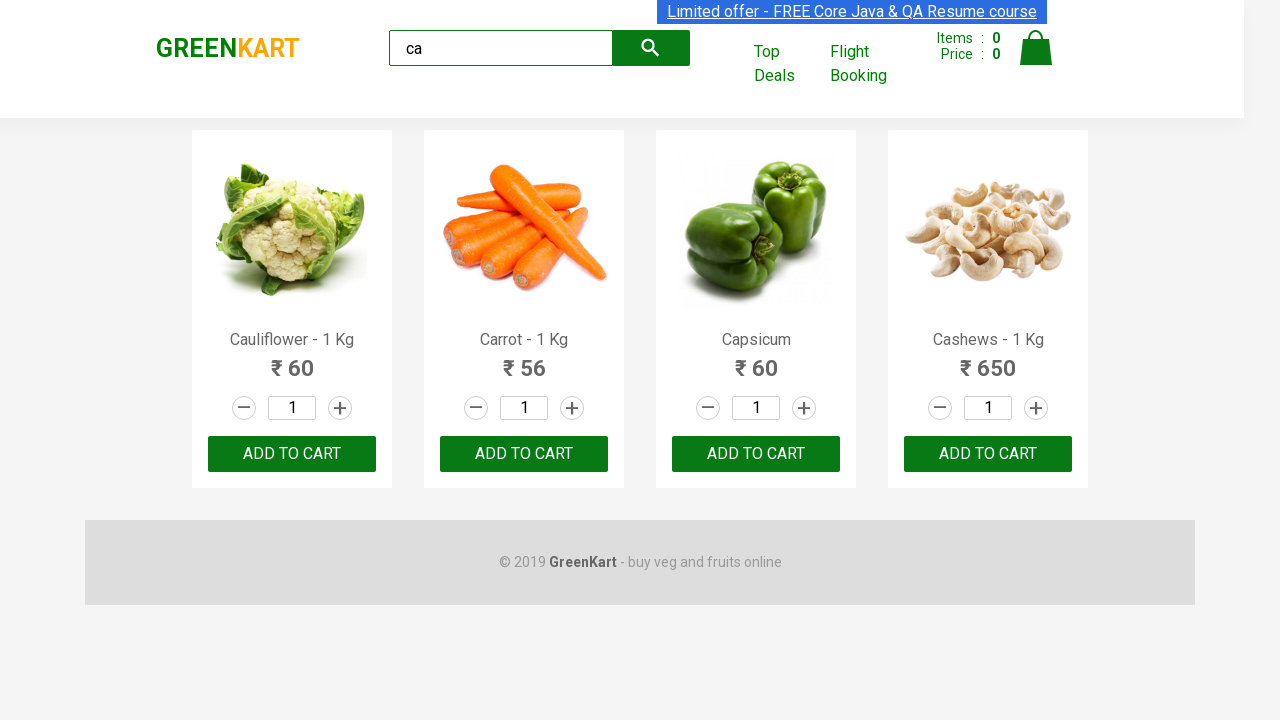

Clicked 'Add to Cart' button for Cashews product at (988, 454) on .products .product >> nth=3 >> button
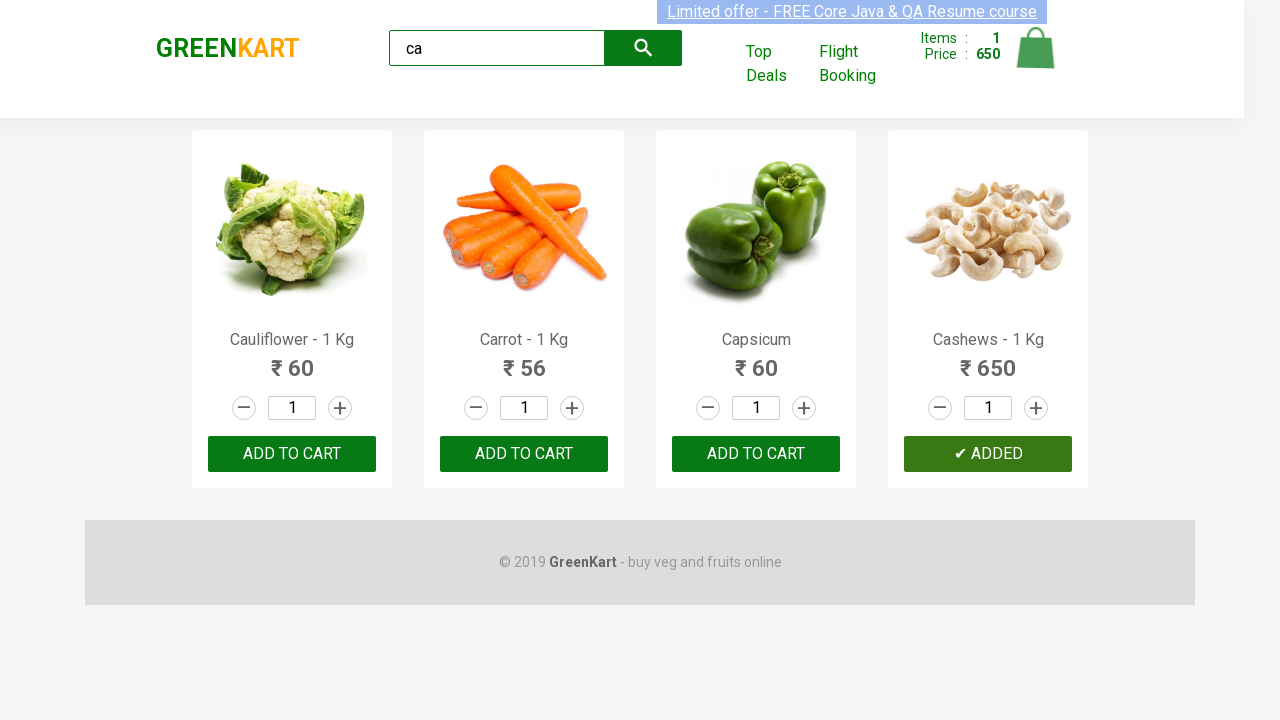

Brand logo element loaded and visible
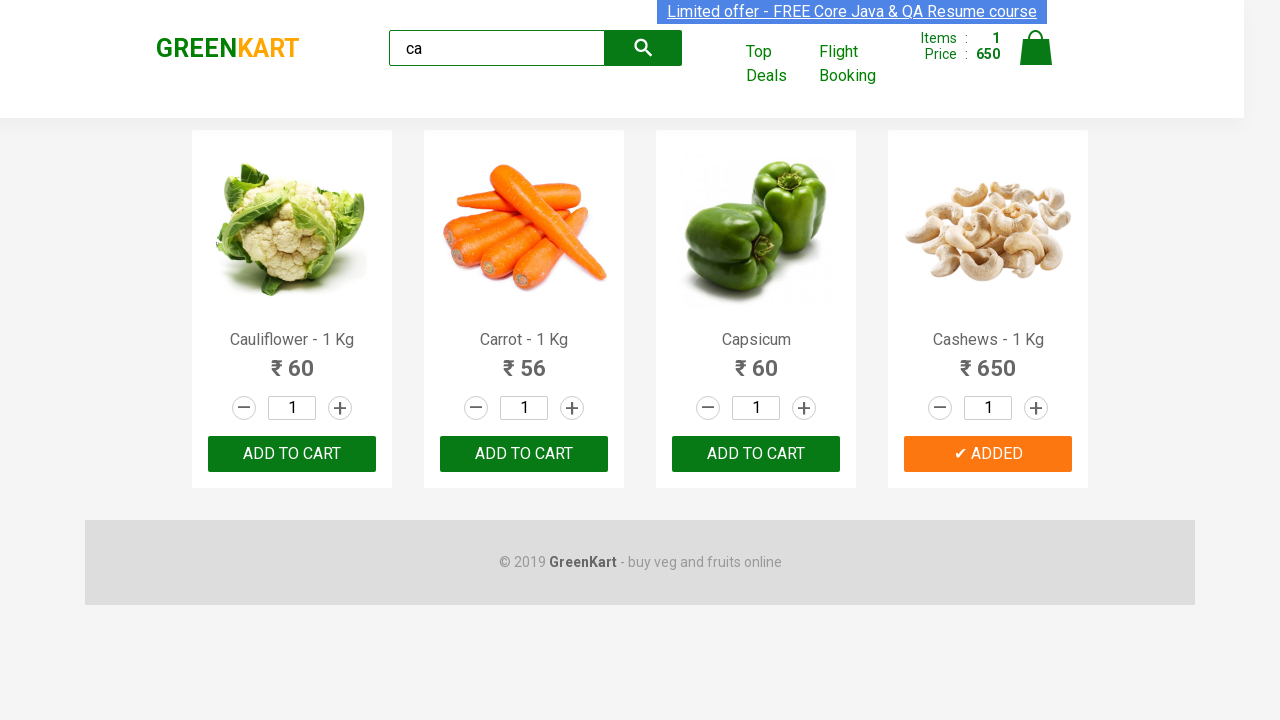

Verified brand logo text is 'GREENKART'
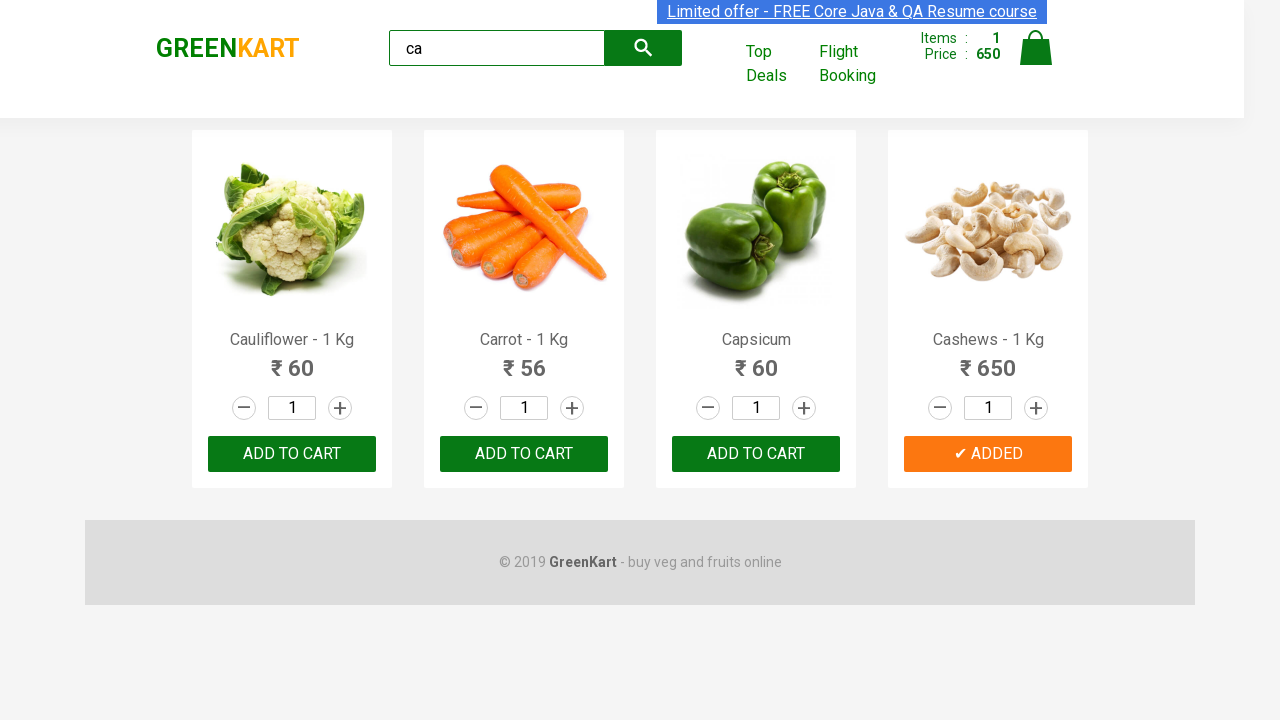

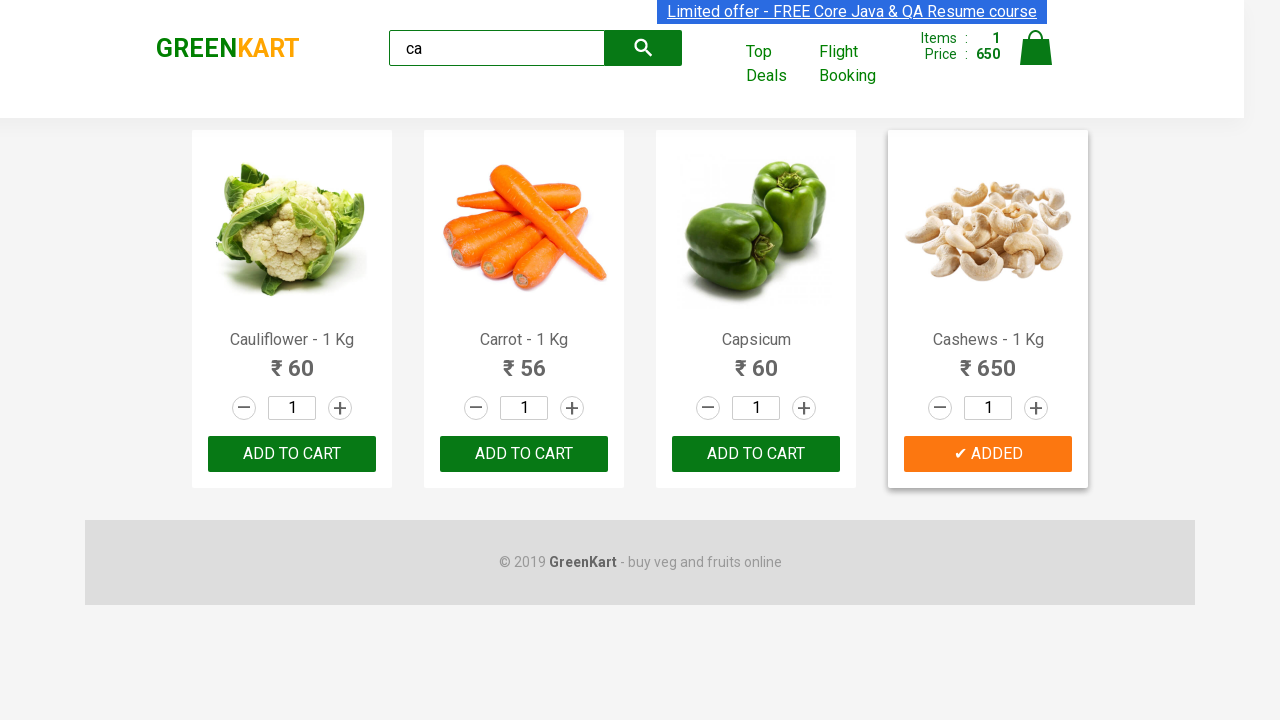